Tests password generator with numeric inputs "333" as master and "111" as site name, verifying the generated password

Starting URL: http://angel.net/~nic/passwd.current.html

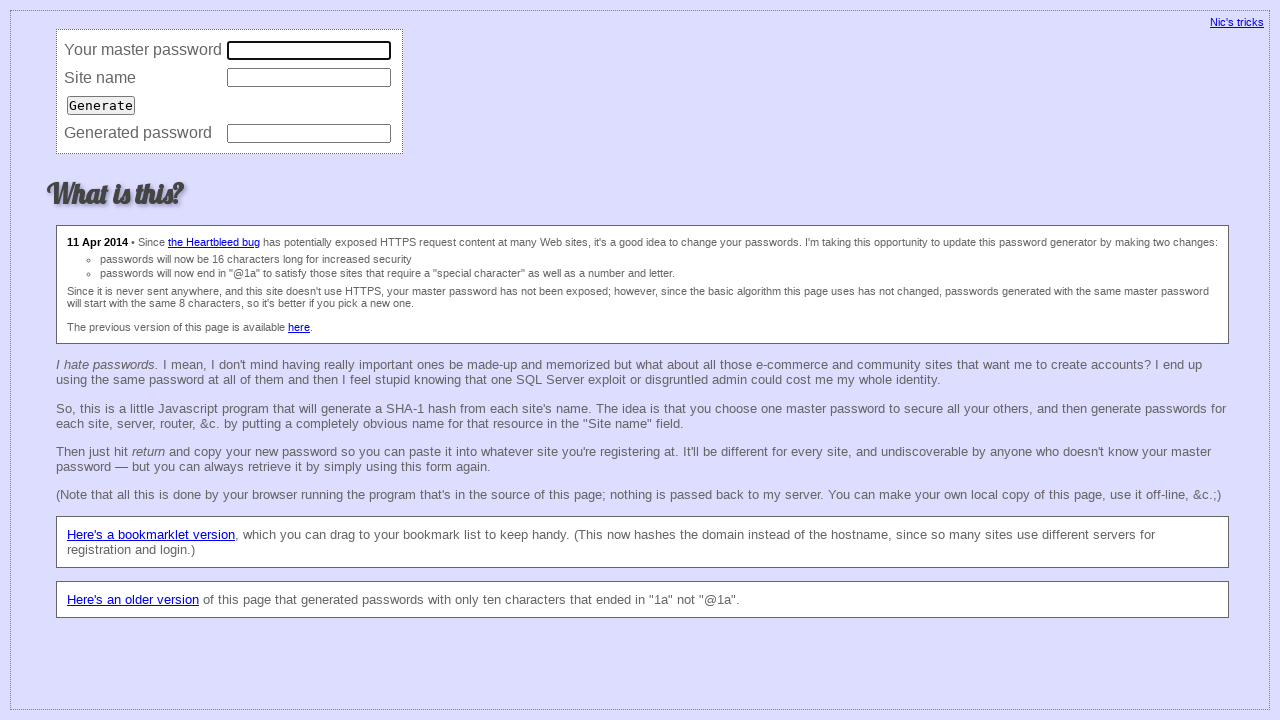

Filled master password field with '333' on input[name='master']
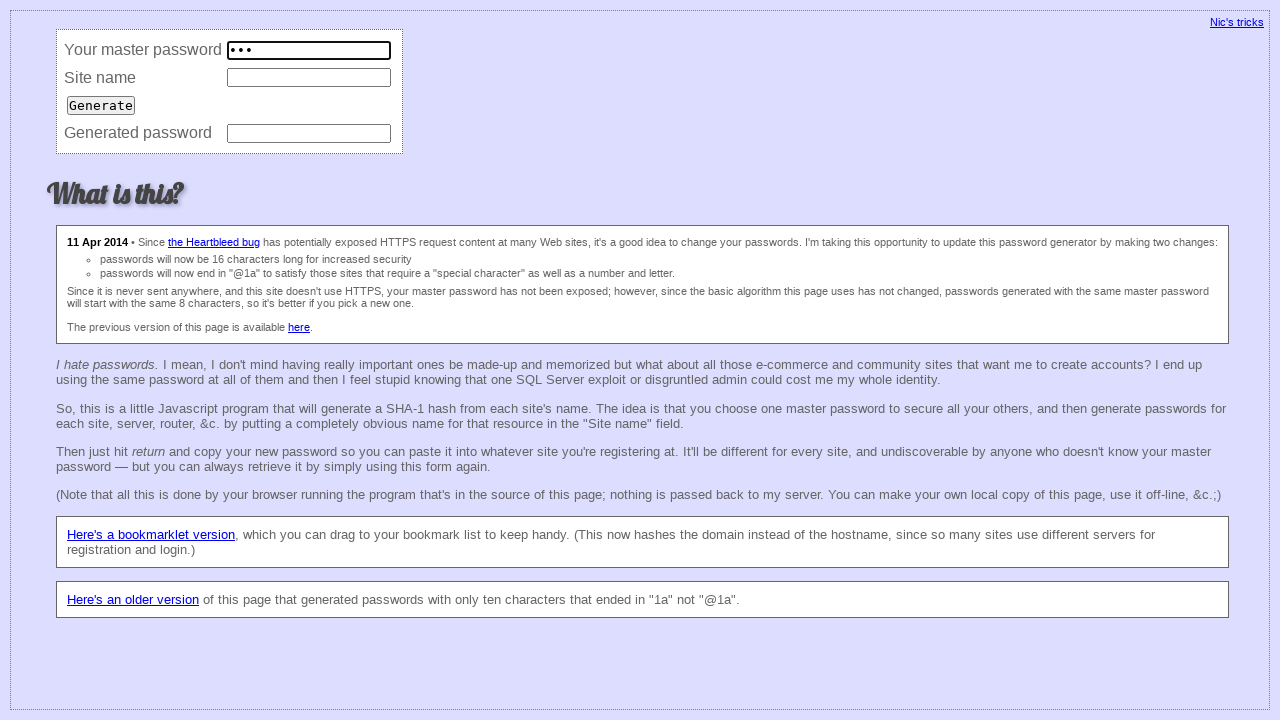

Filled site name field with '111' on input[name='site']
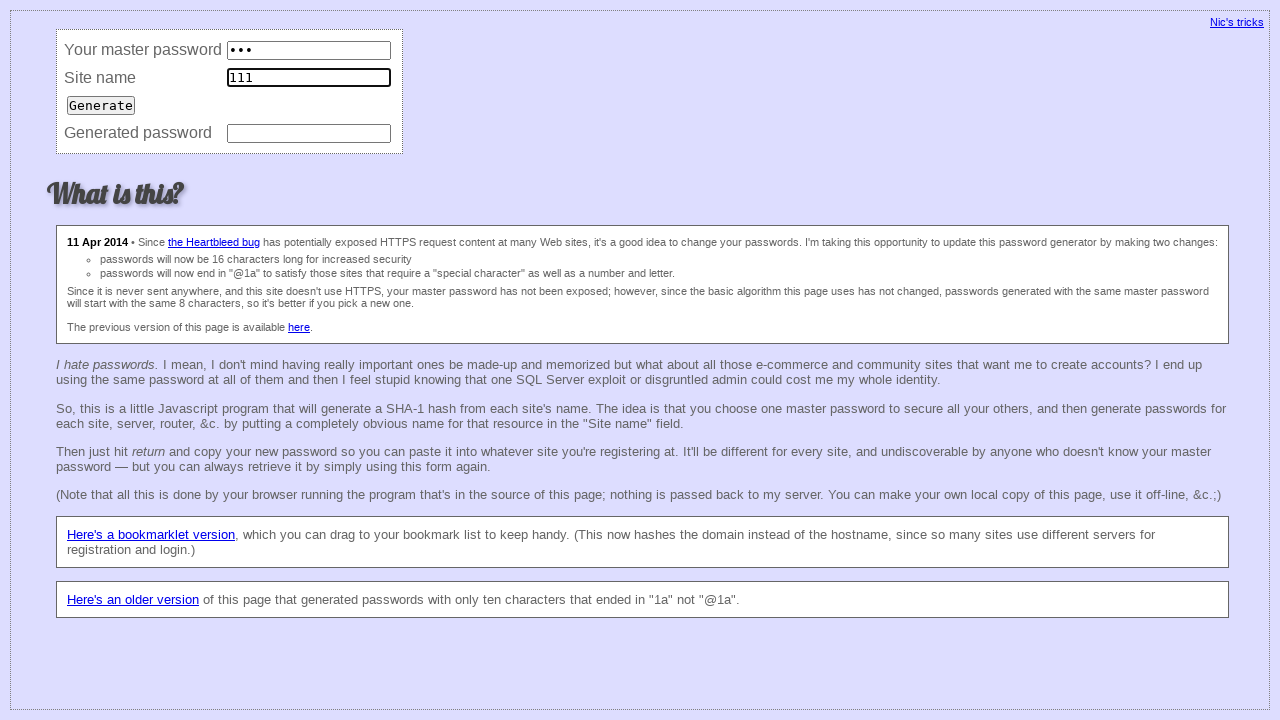

Clicked Generate button to create password at (101, 105) on input[value='Generate']
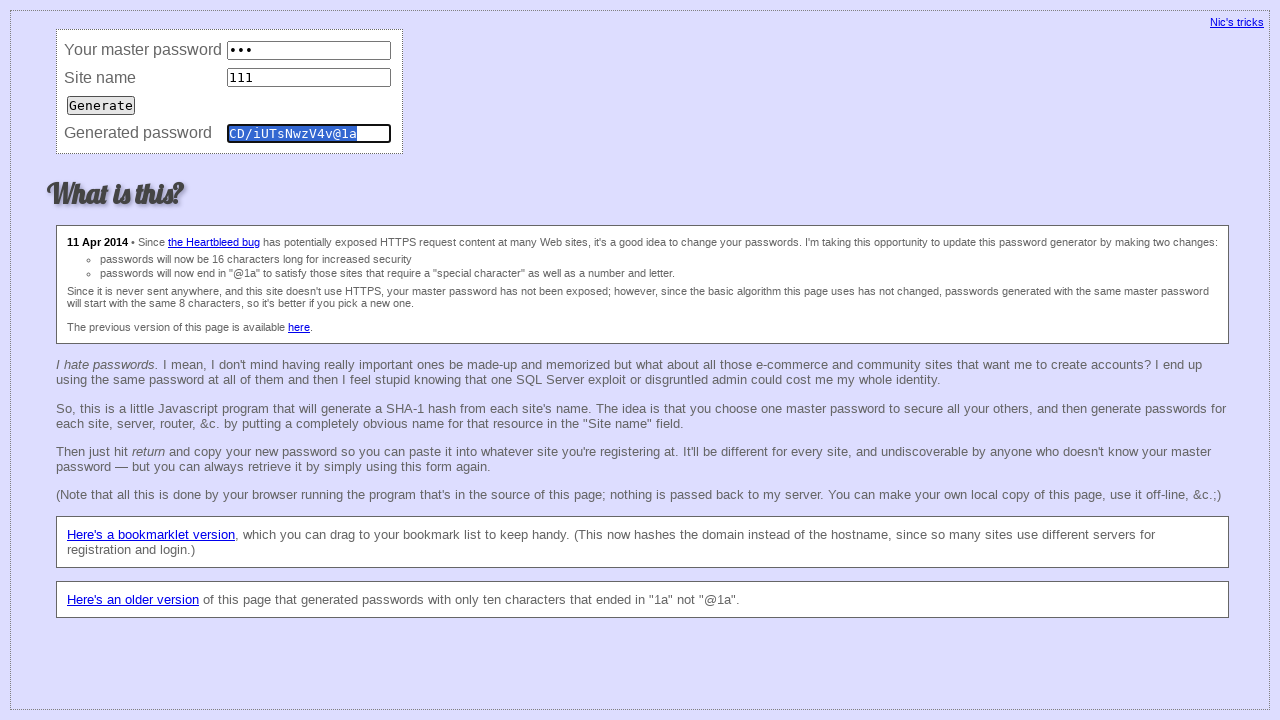

Verified generated password matches expected value 'CD/iUTsNwzV4v@1a'
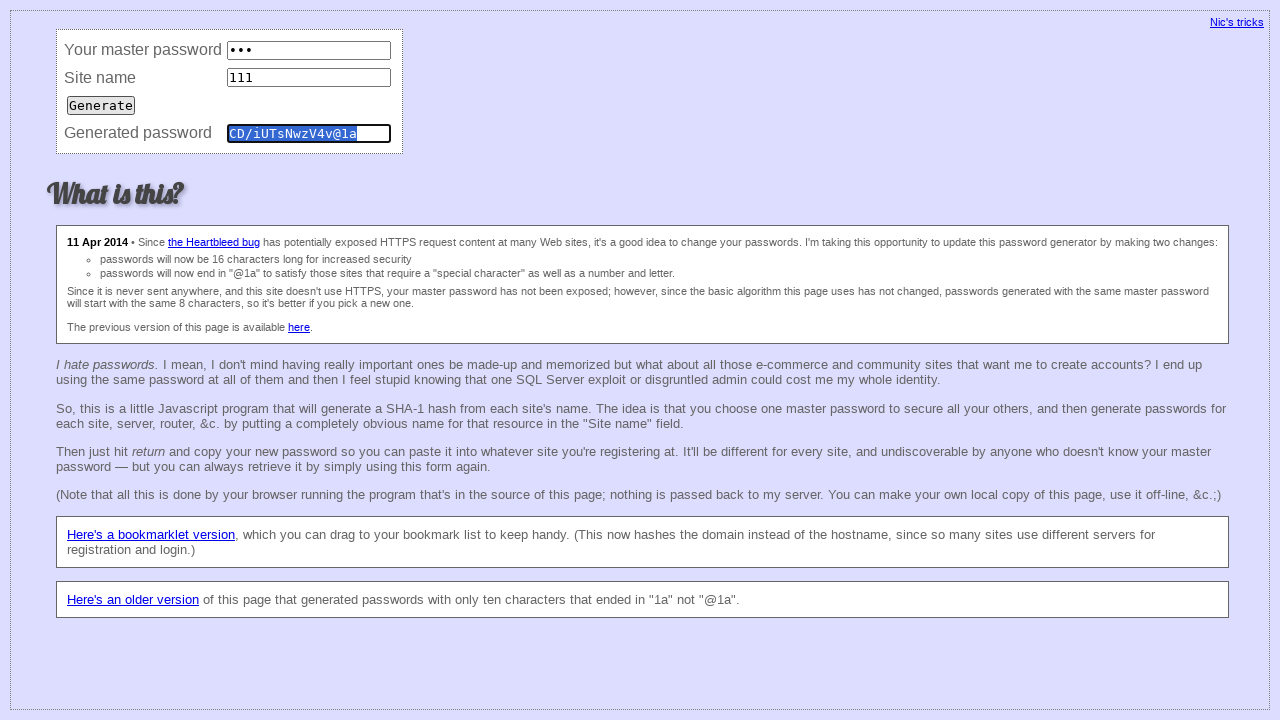

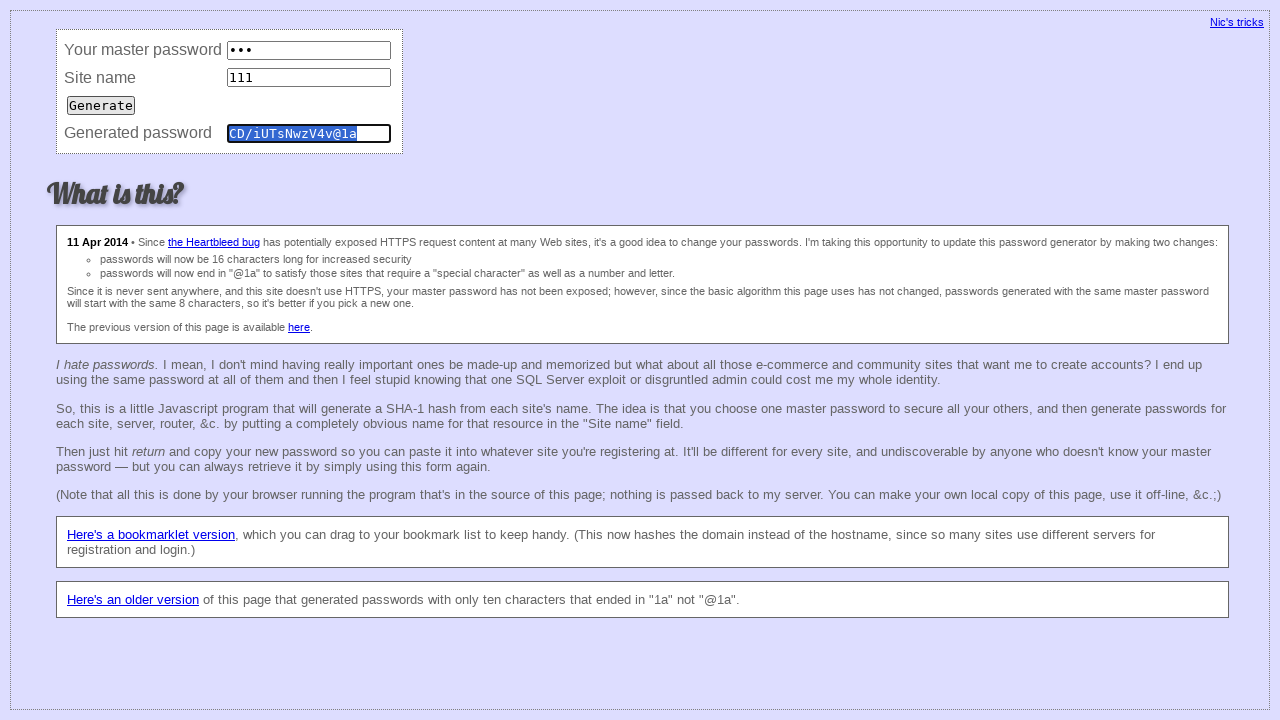